Simple cross-browser test that navigates to the VCTC Pune website and maximizes the browser window. The test verifies basic page load functionality.

Starting URL: https://vctcpune.com/

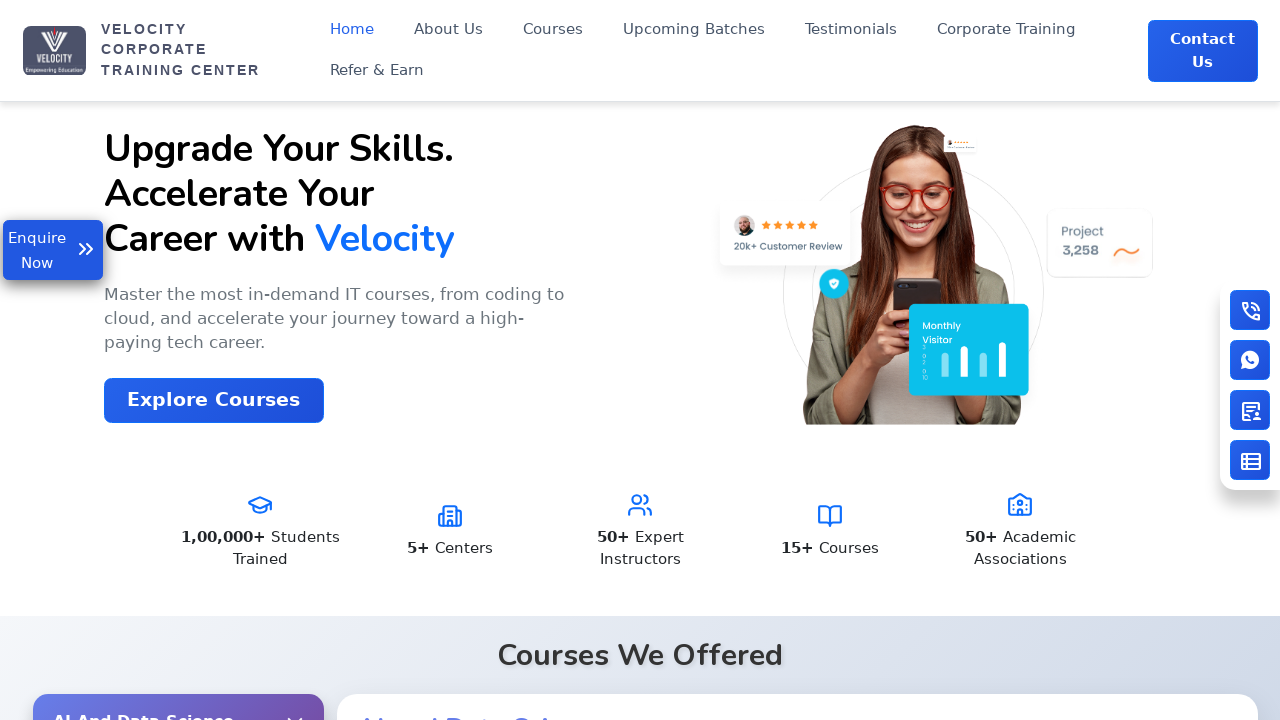

Waited for page to fully load (domcontentloaded state)
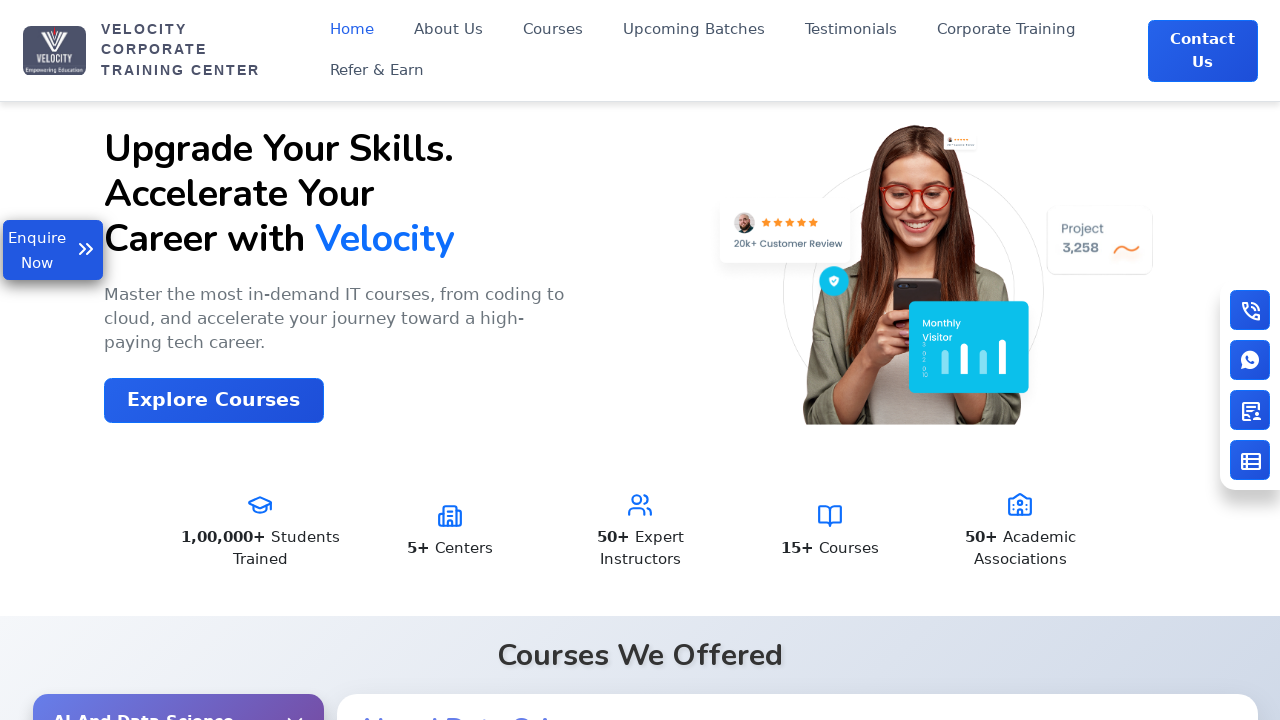

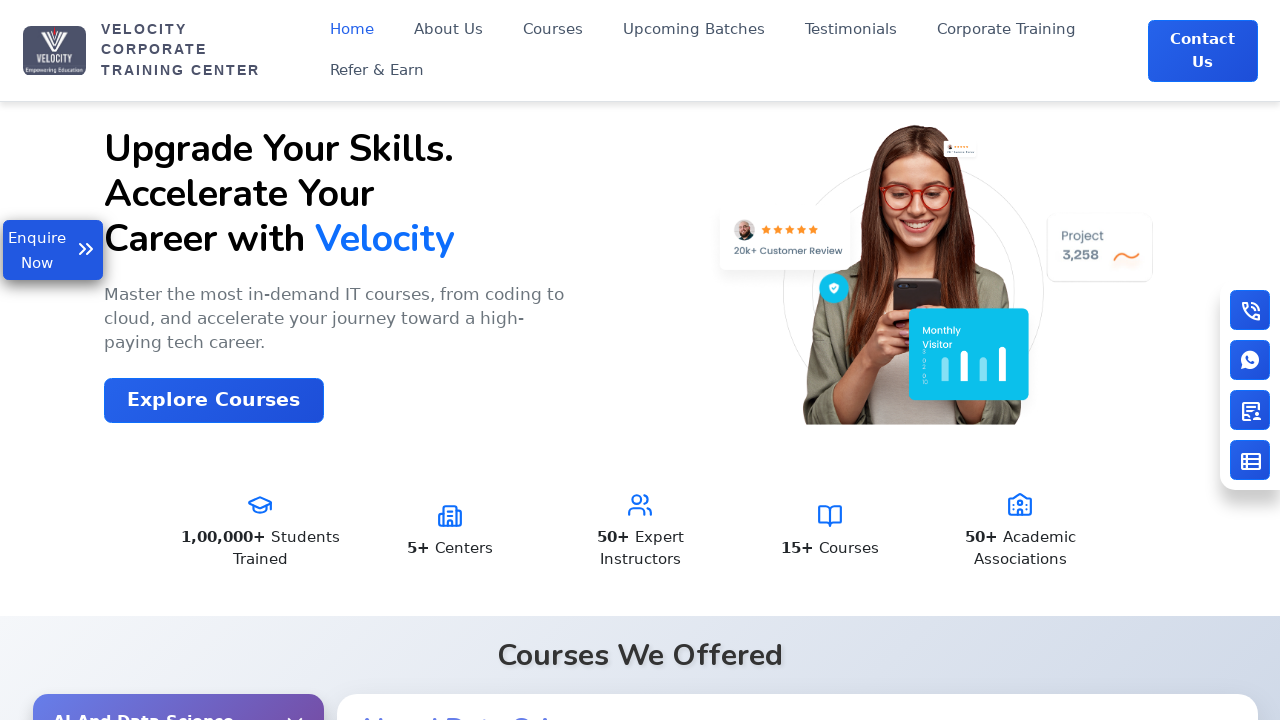